Tests a registration form by filling required fields (first name, last name, email) and submitting, then verifies successful registration message is displayed

Starting URL: http://suninjuly.github.io/registration1.html

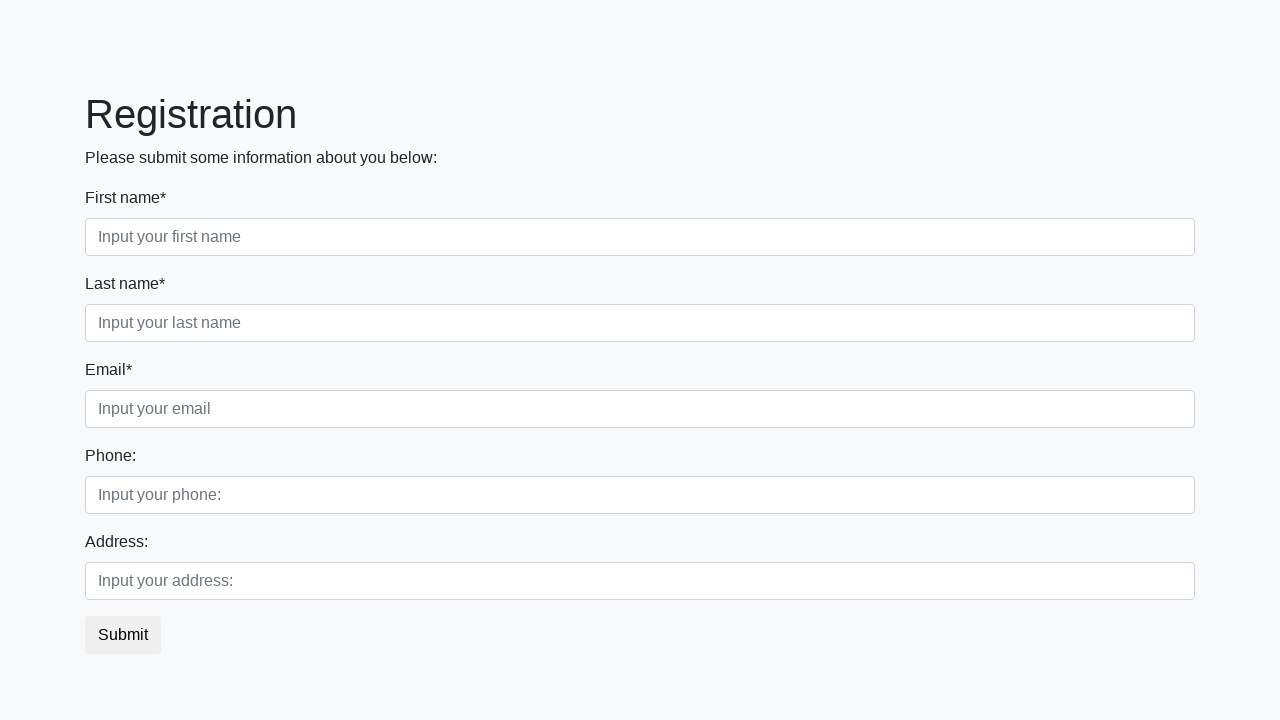

Filled first name field with 'Ivan' on input.first[required]
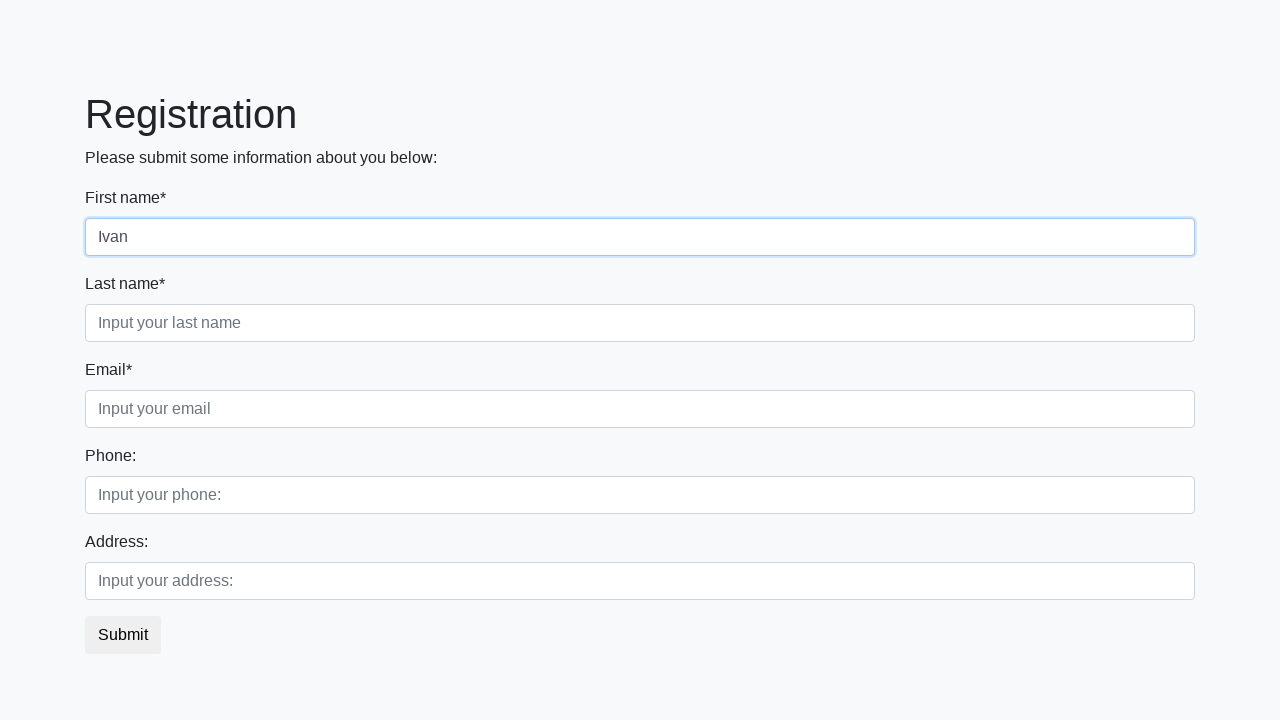

Filled last name field with 'Ivanov' on input.second[required]
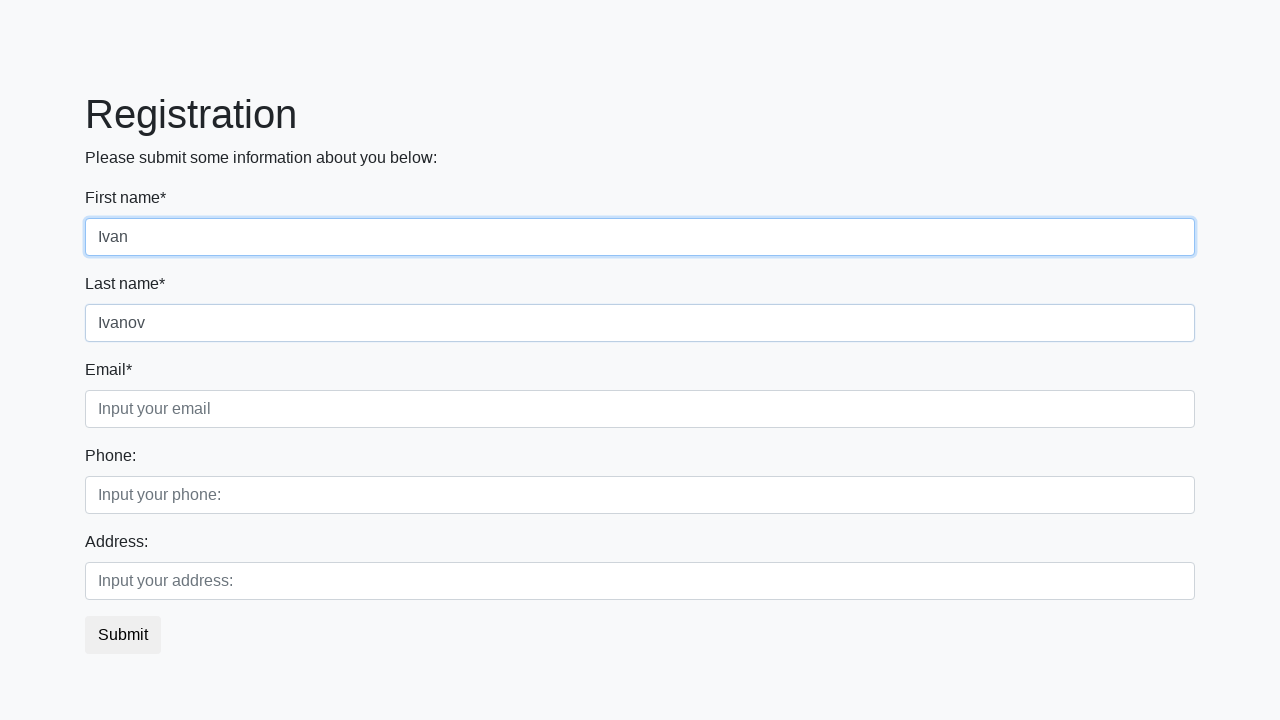

Filled email field with 'test@mail.ru' on input.third[required]
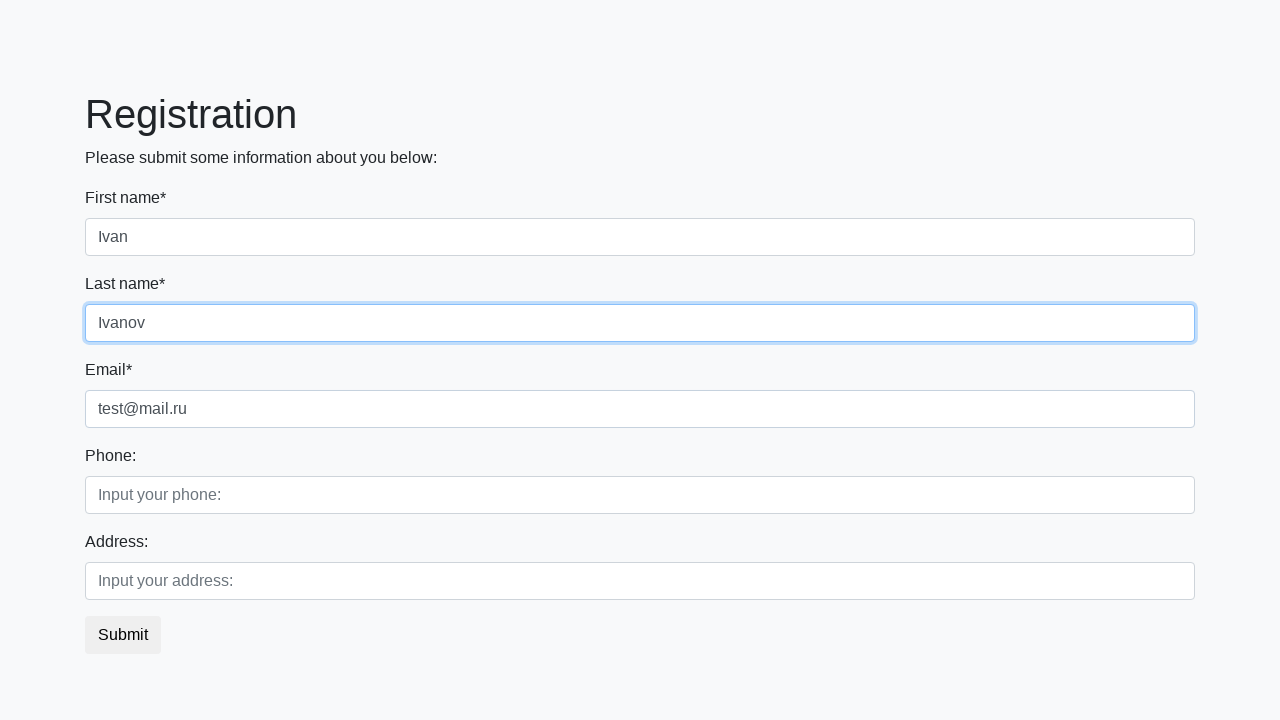

Clicked submit button to register at (123, 635) on button.btn
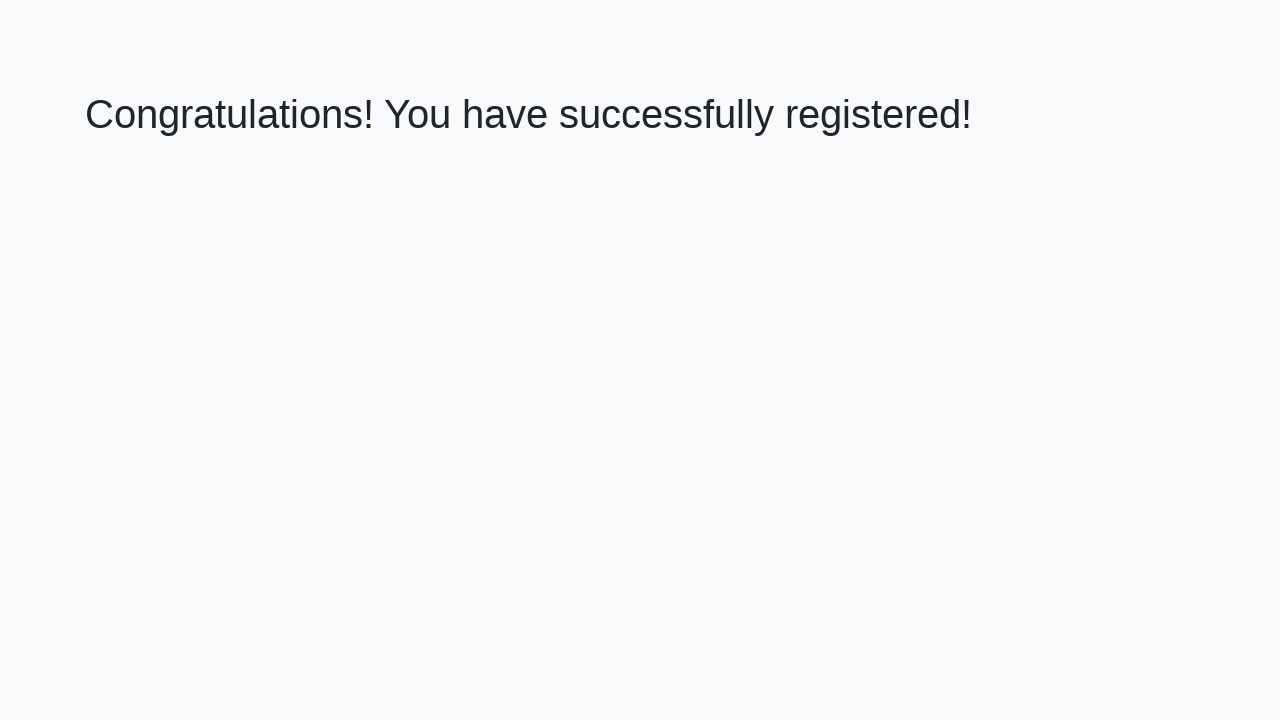

Waited for success message heading to load
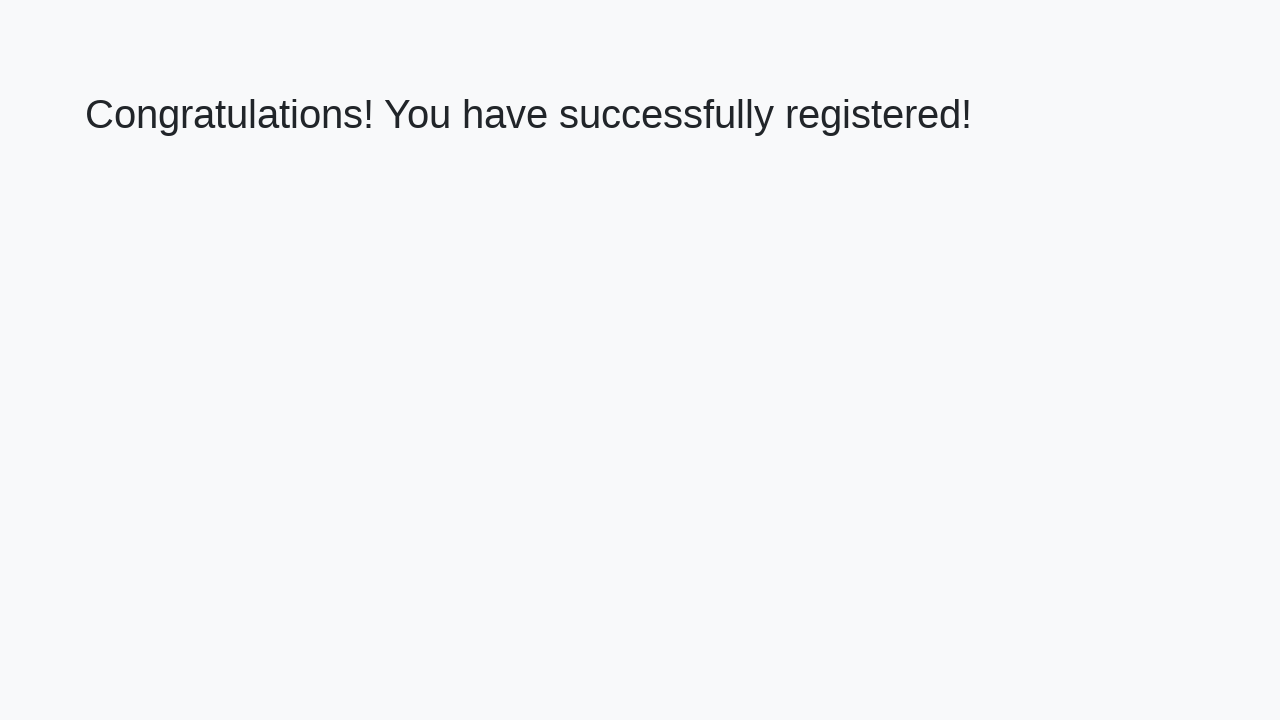

Retrieved success message: 'Congratulations! You have successfully registered!'
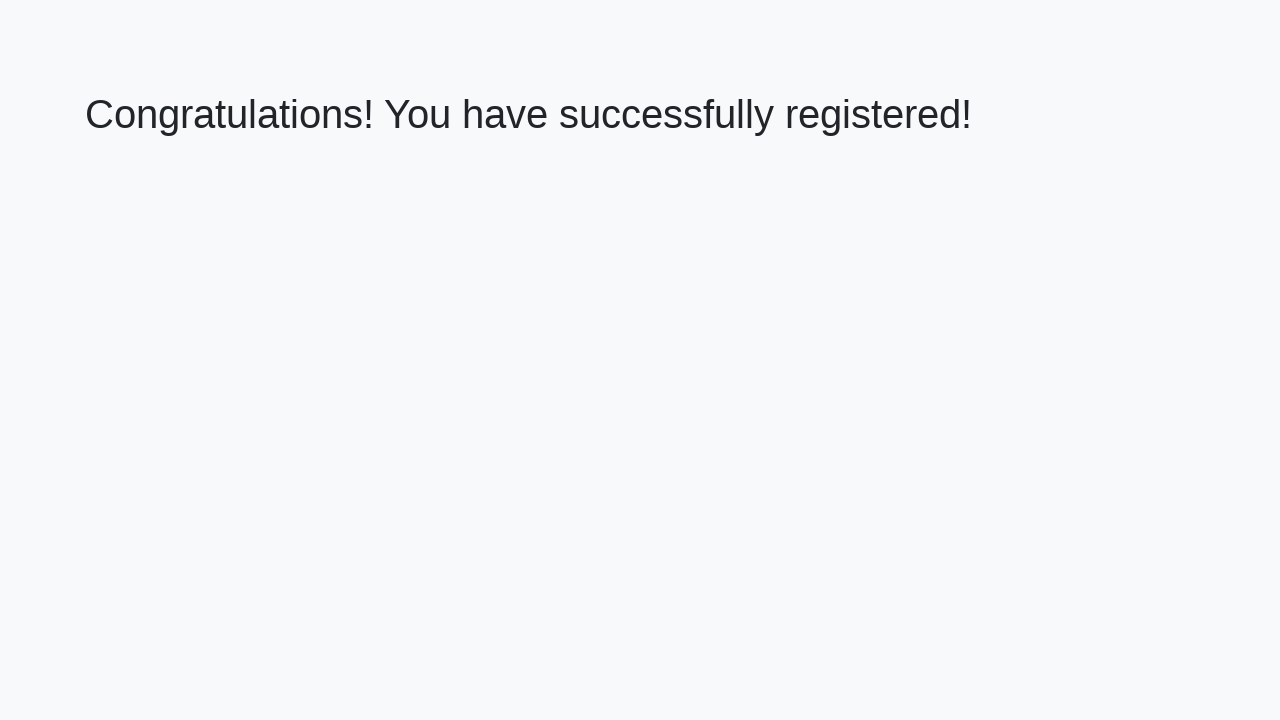

Verified successful registration message
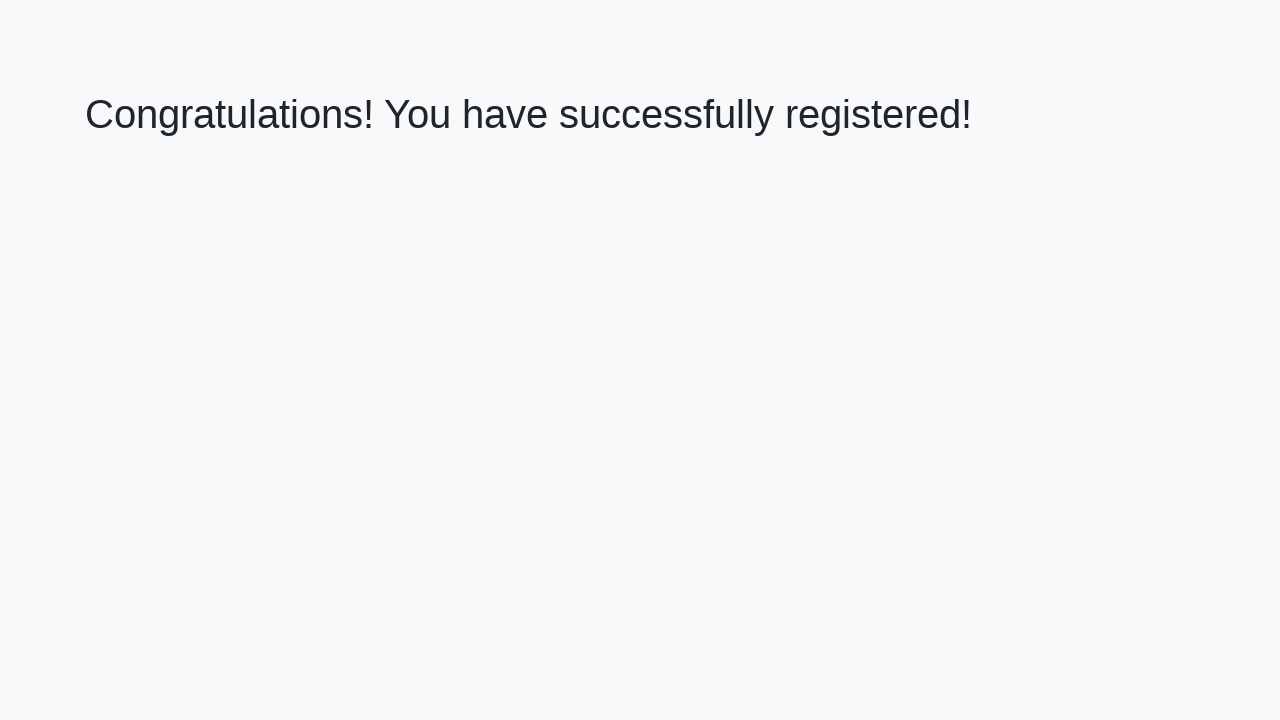

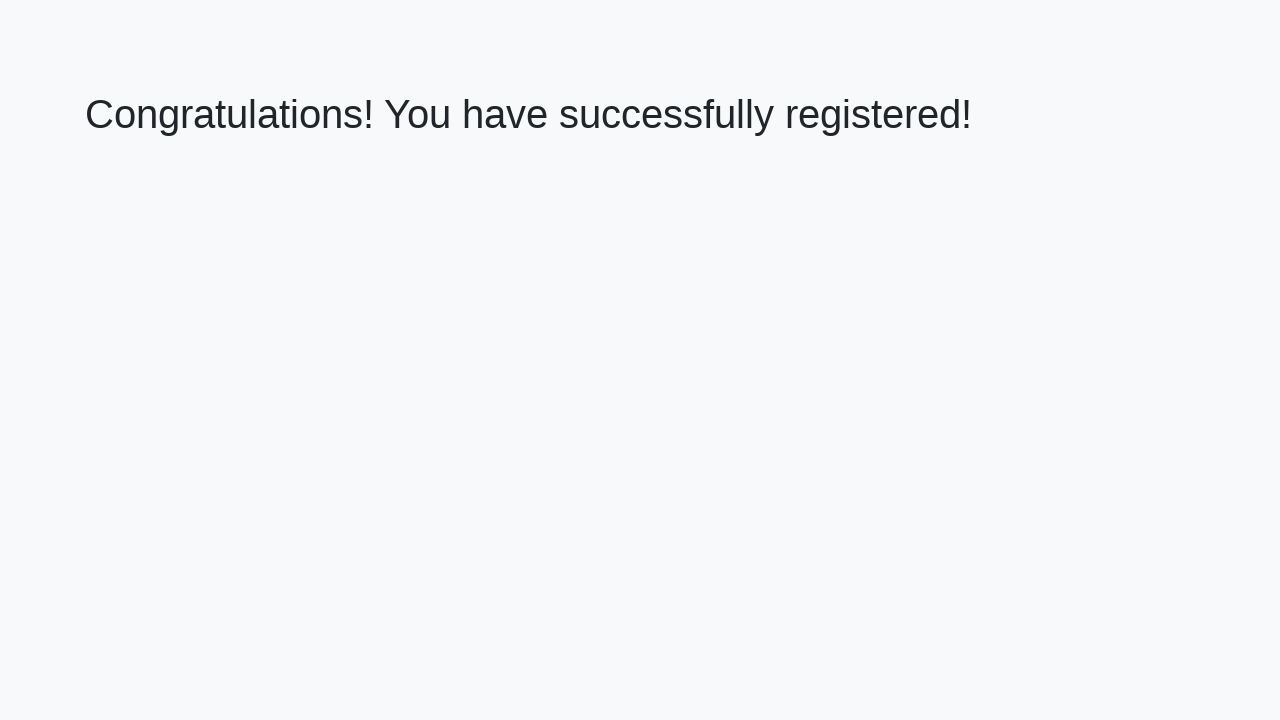